Tests calculator adding 0 + 0, expecting result of 0

Starting URL: https://www.globalsqa.com/angularJs-protractor/SimpleCalculator/

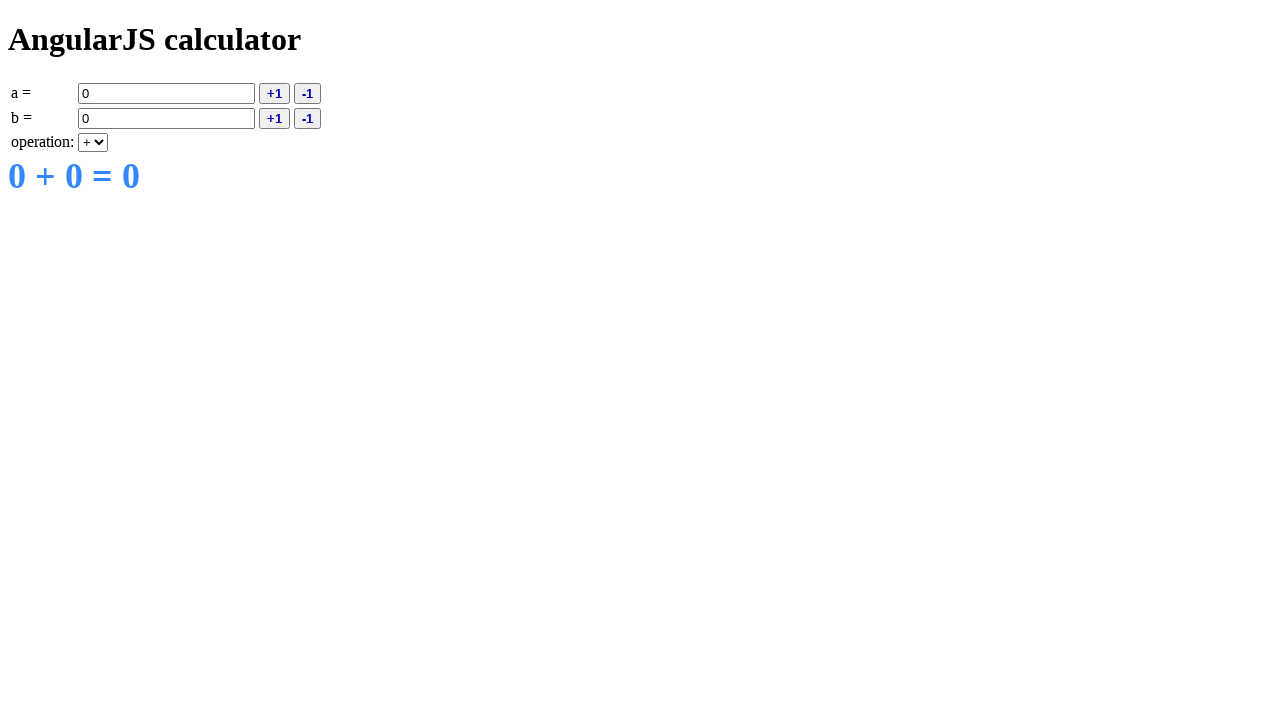

Entered 0 in field A on input[ng-model='a']
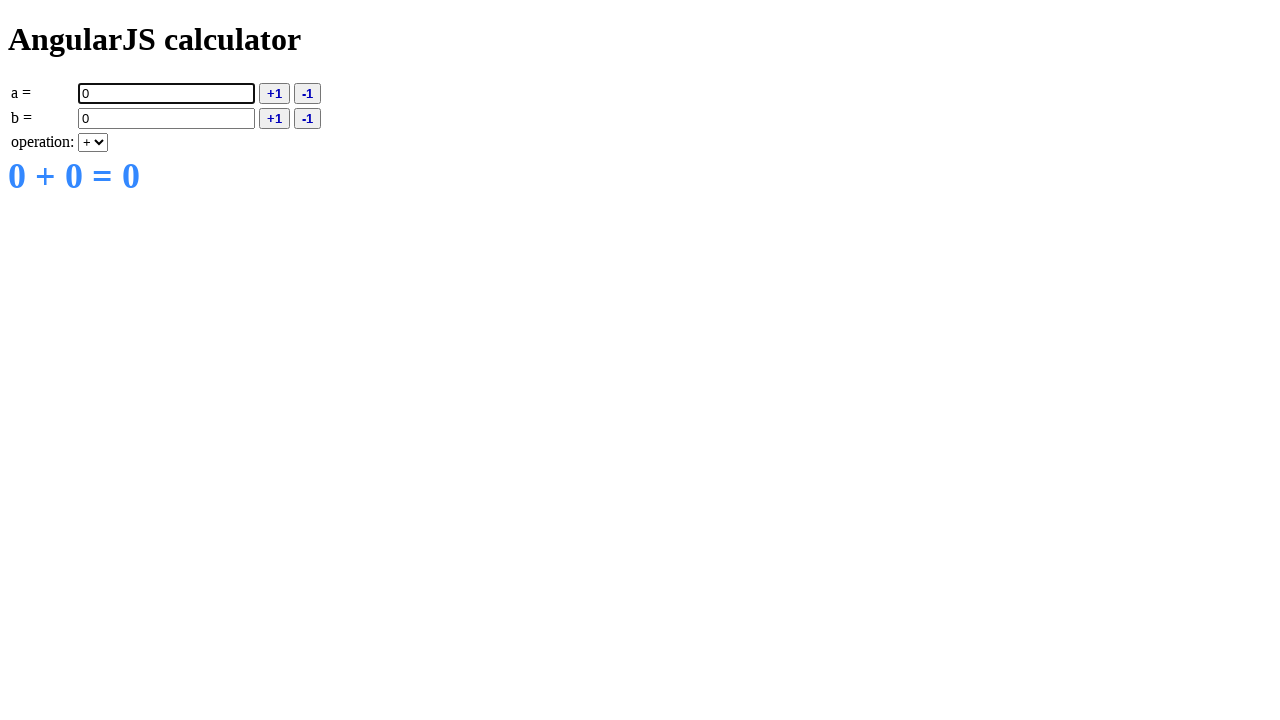

Selected addition (+) operation on select[ng-model='operation']
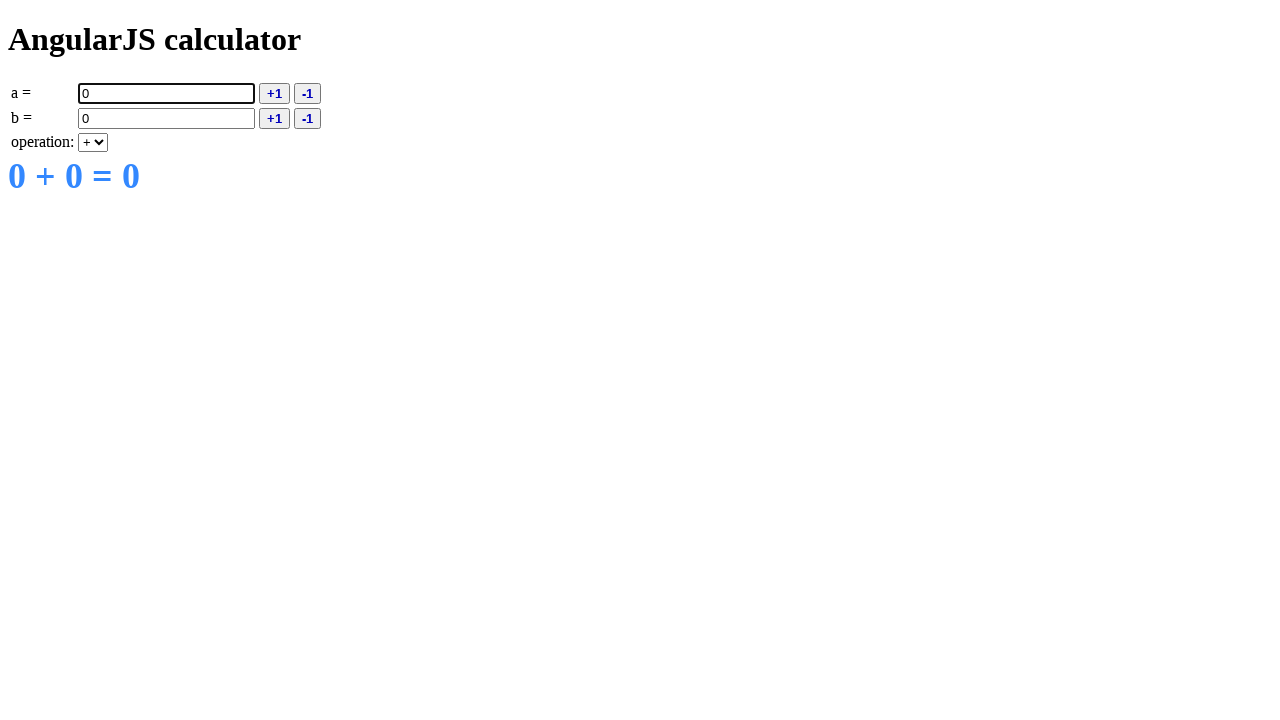

Entered 0 in field B on input[ng-model='b']
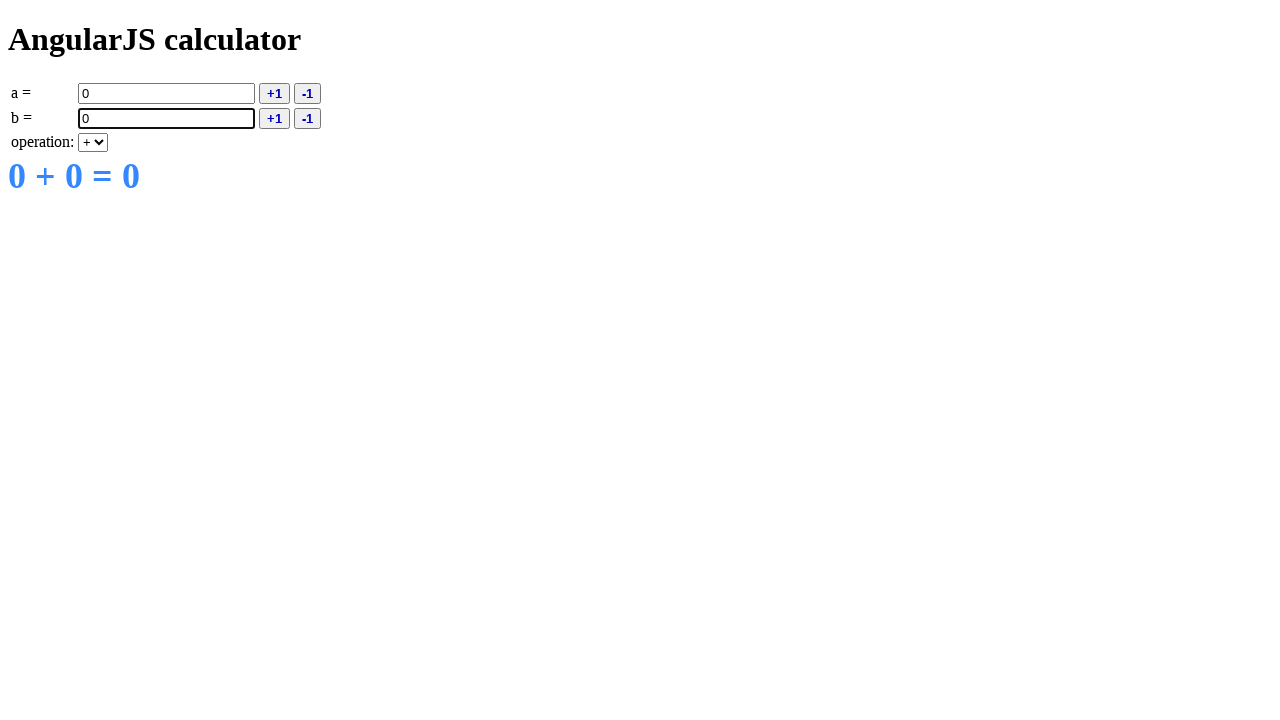

Result displayed (0 + 0 = 0)
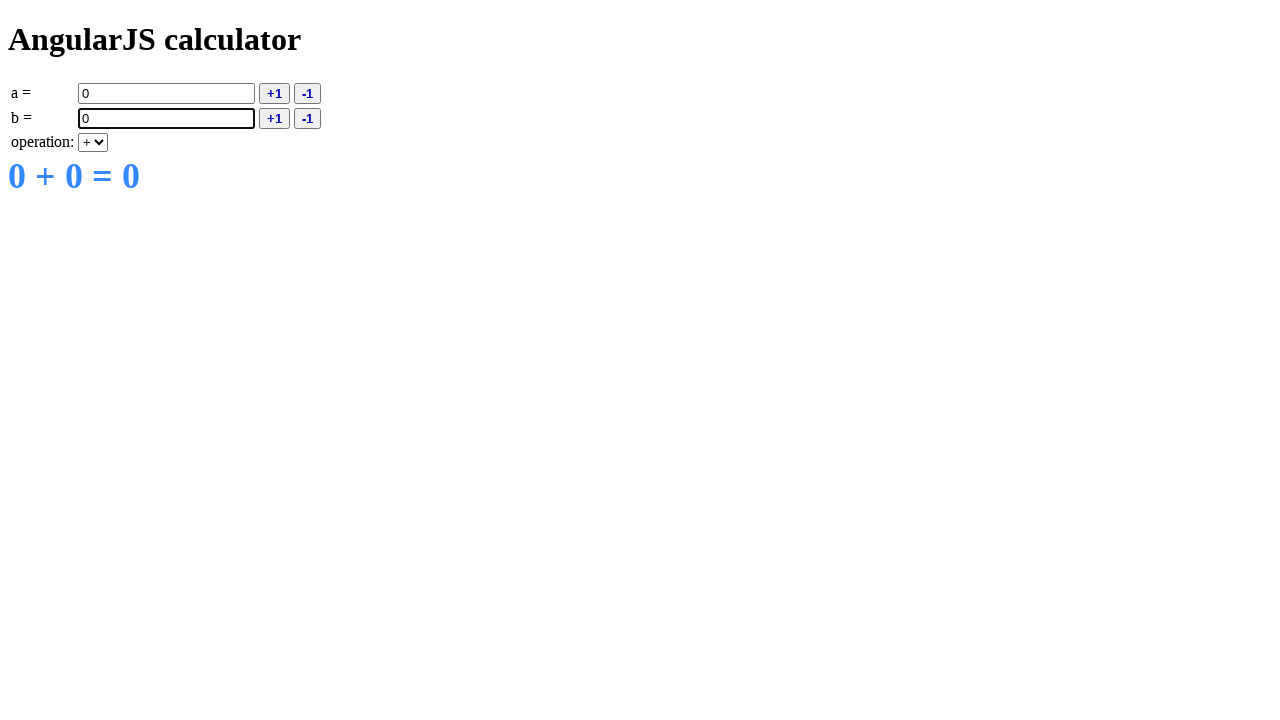

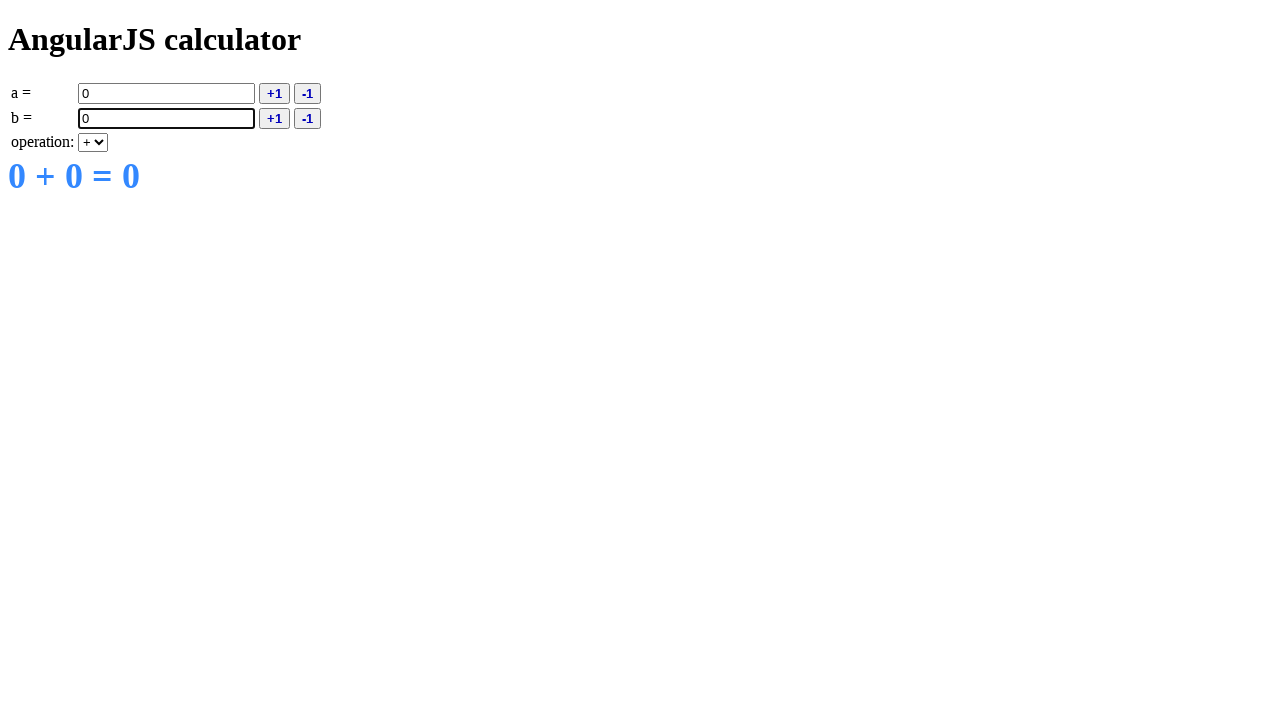